Tests BMI calculator by selecting Female gender, entering age 25, height 180cm, weight 120kg, and verifying the calculated BMI is 37.0

Starting URL: https://practice.expandtesting.com/bmi

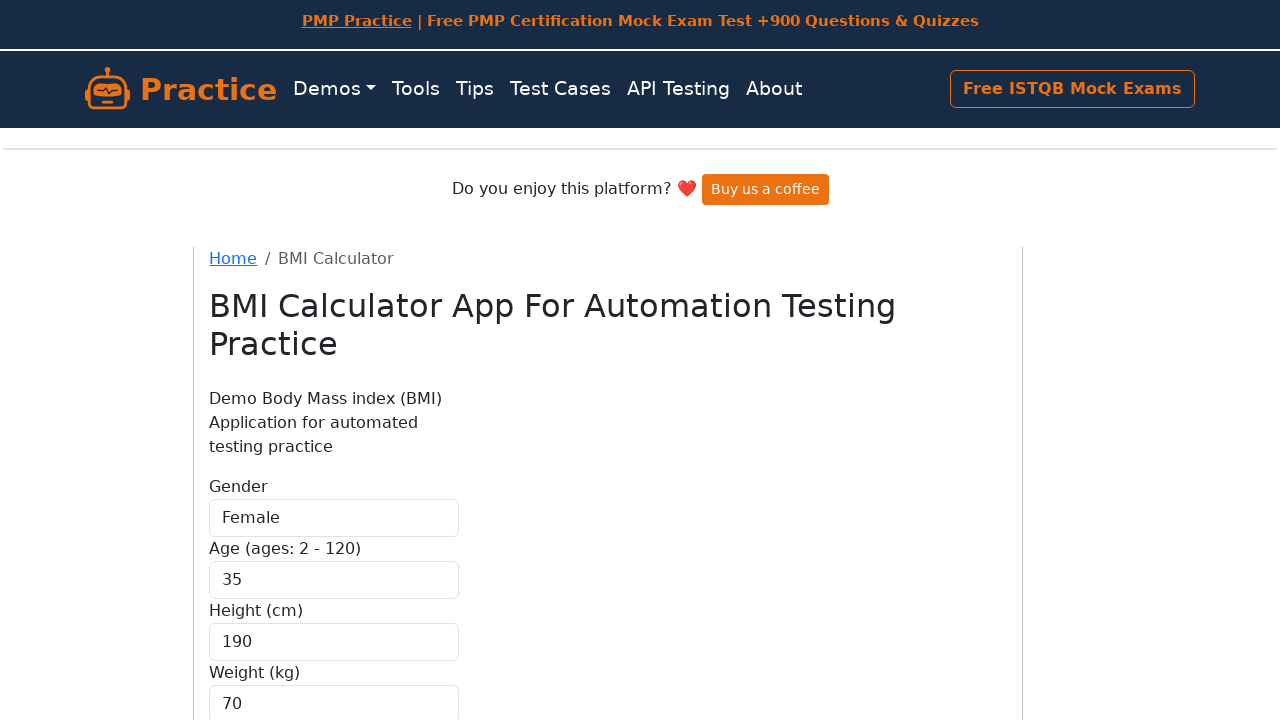

Selected Female gender from dropdown on #gender
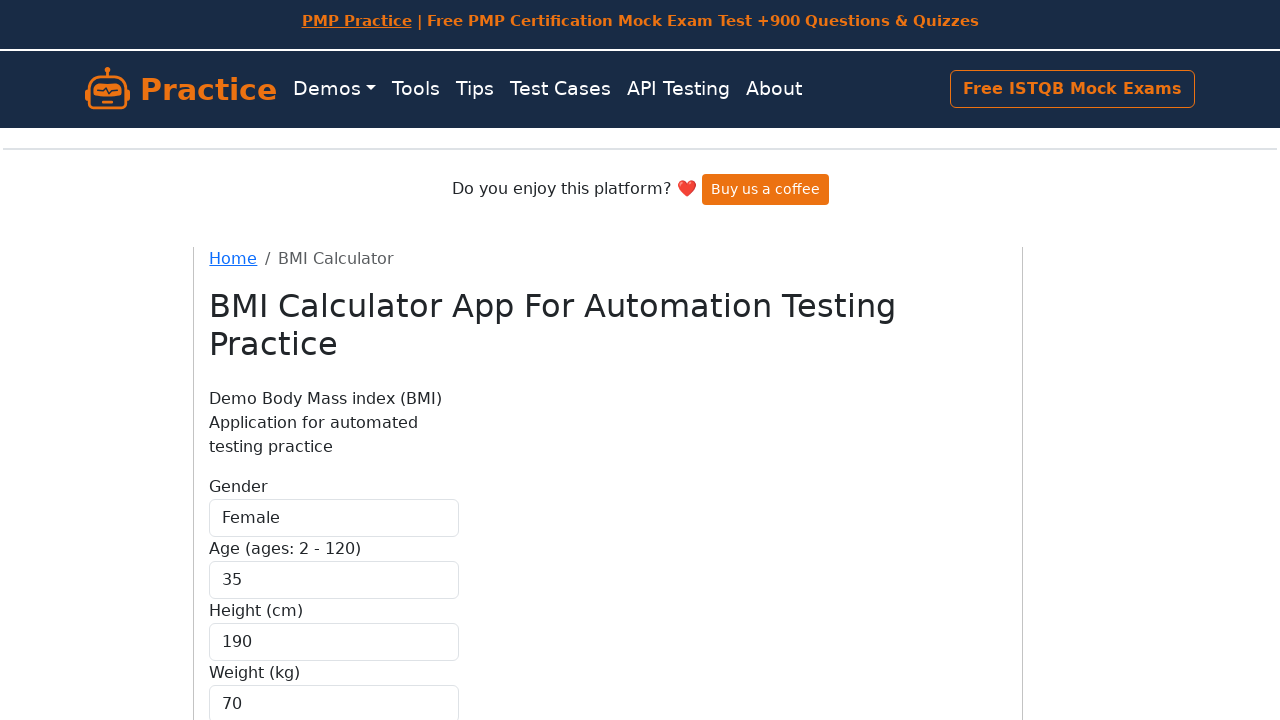

Entered age 25 on #age
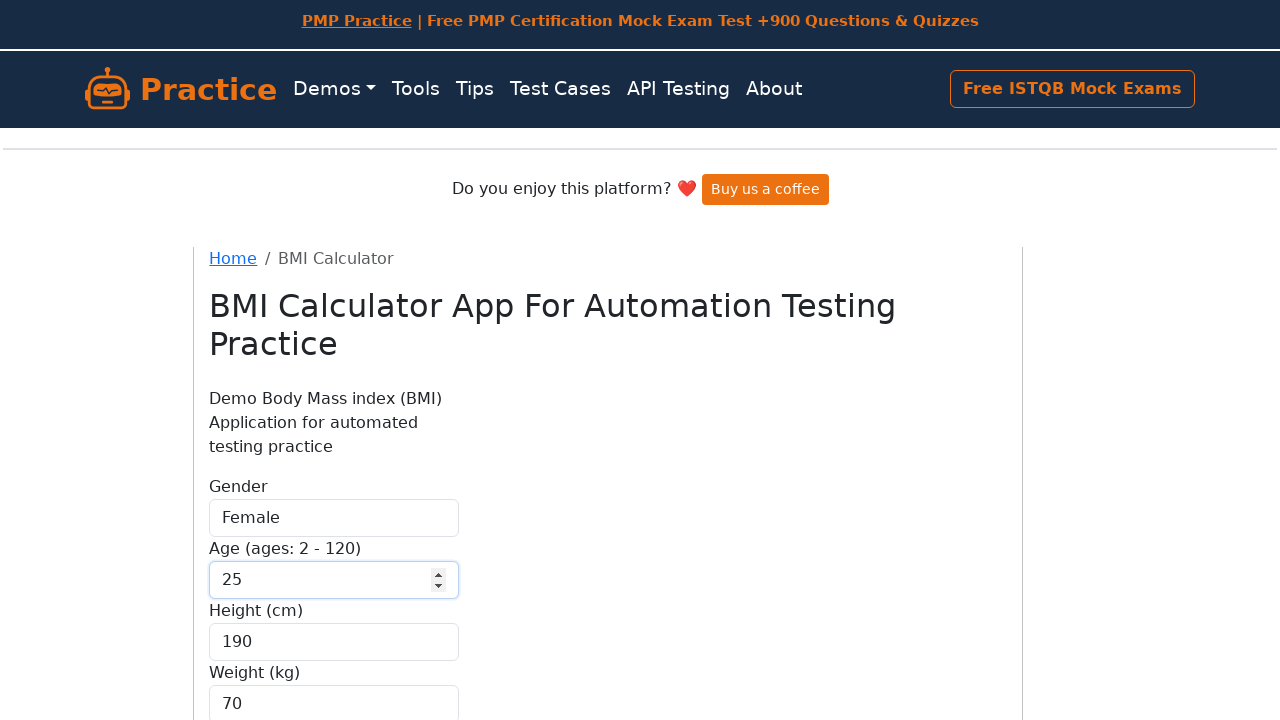

Entered height 180cm on #height
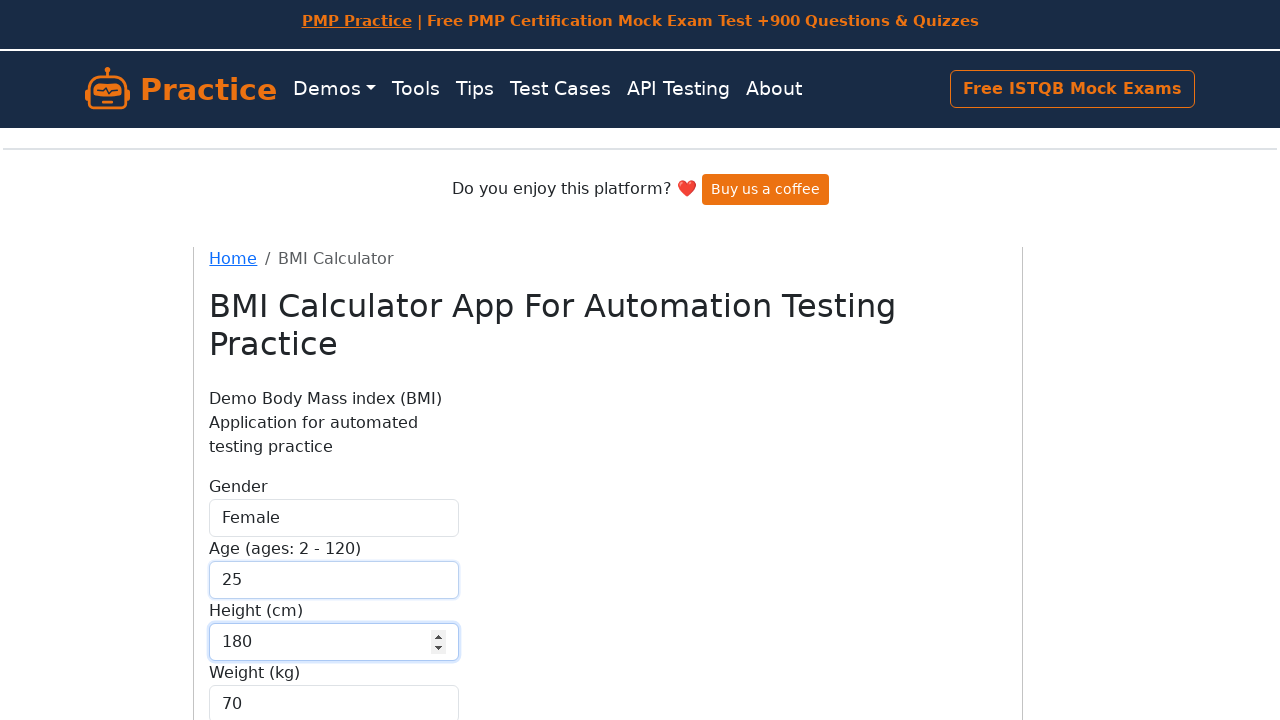

Entered weight 120kg on #weight
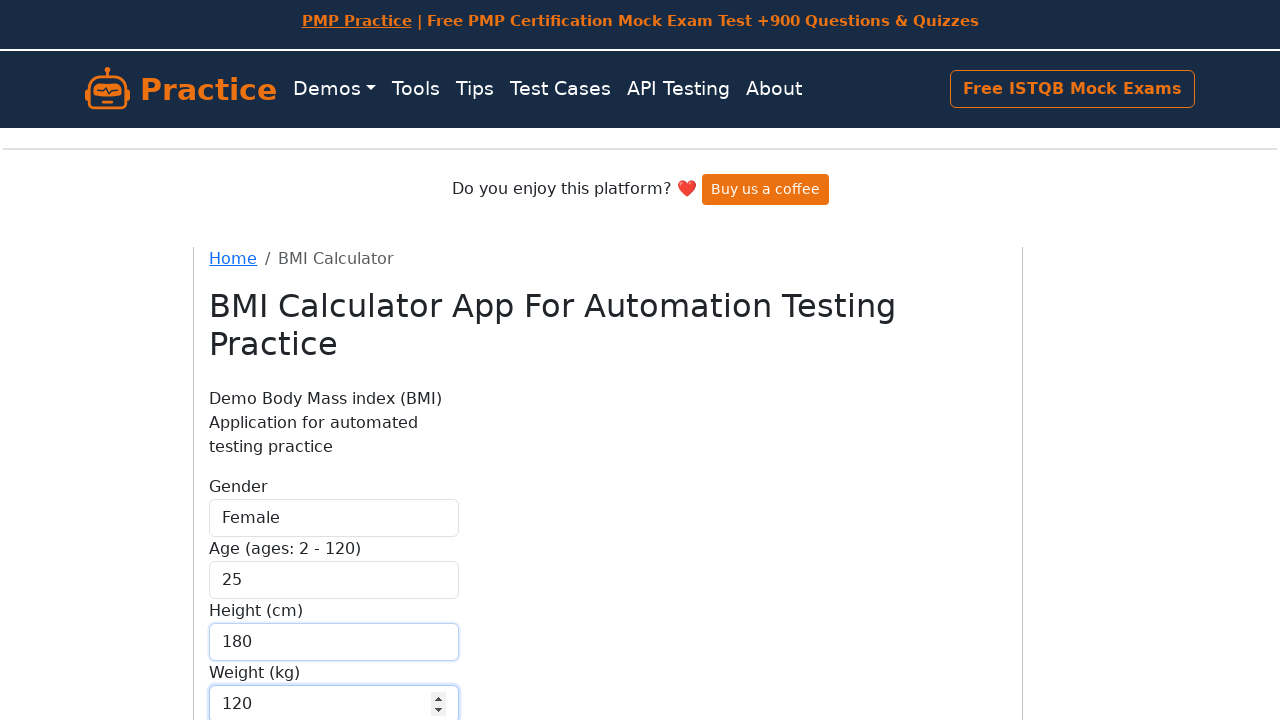

Clicked calculate button at (259, 581) on .btn-primary
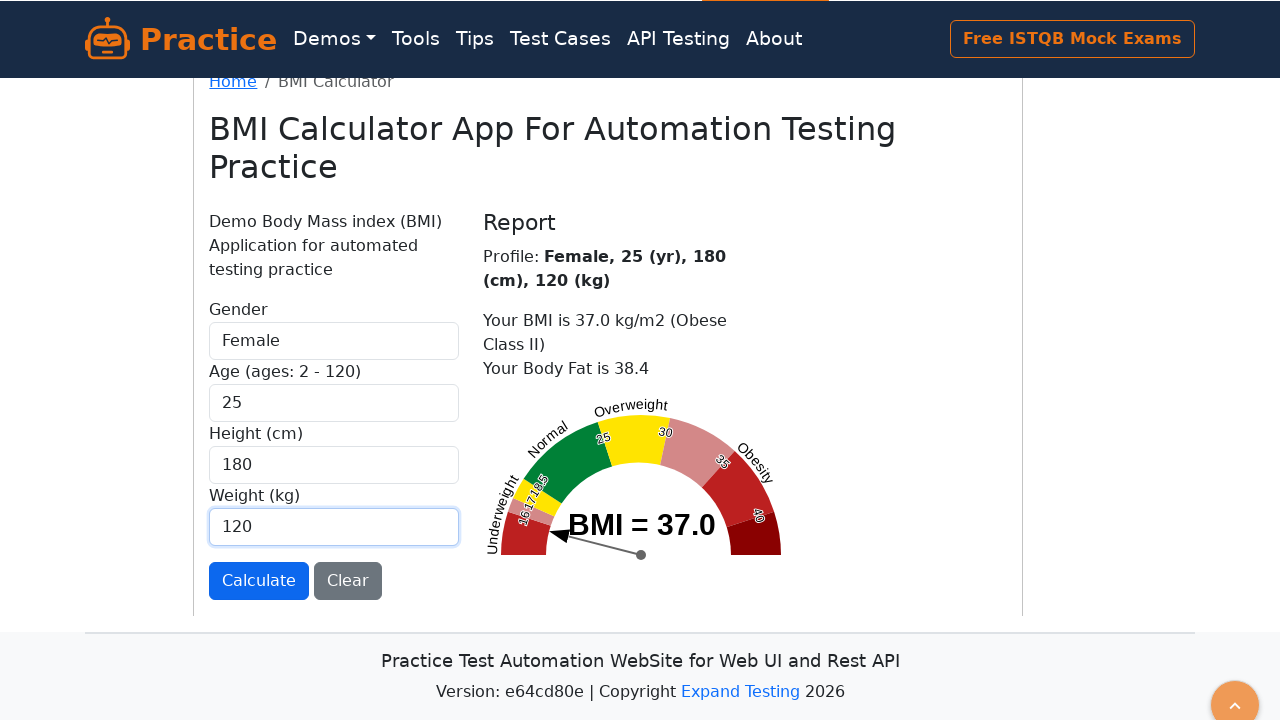

Verified calculated BMI is 37.0
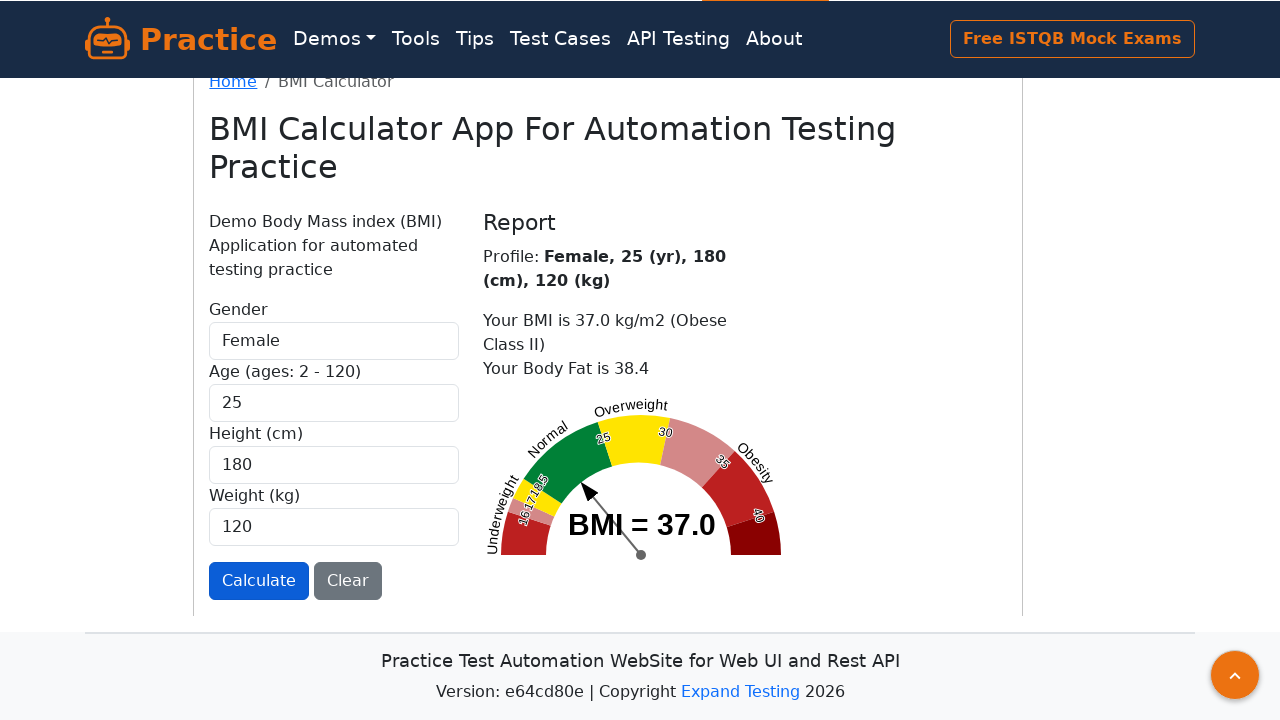

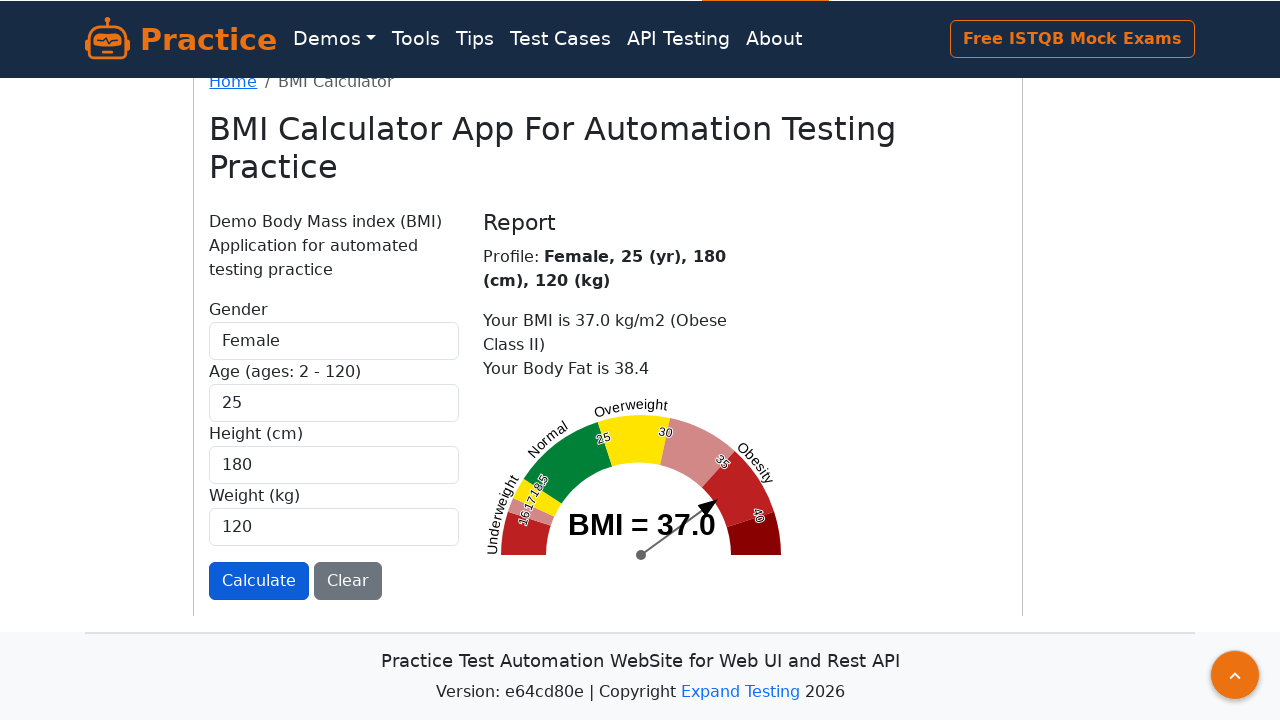